Tests checkbox functionality by checking and unchecking the first checkbox, verifying its state, and counting total checkboxes on the page

Starting URL: https://rahulshettyacademy.com/AutomationPractice/

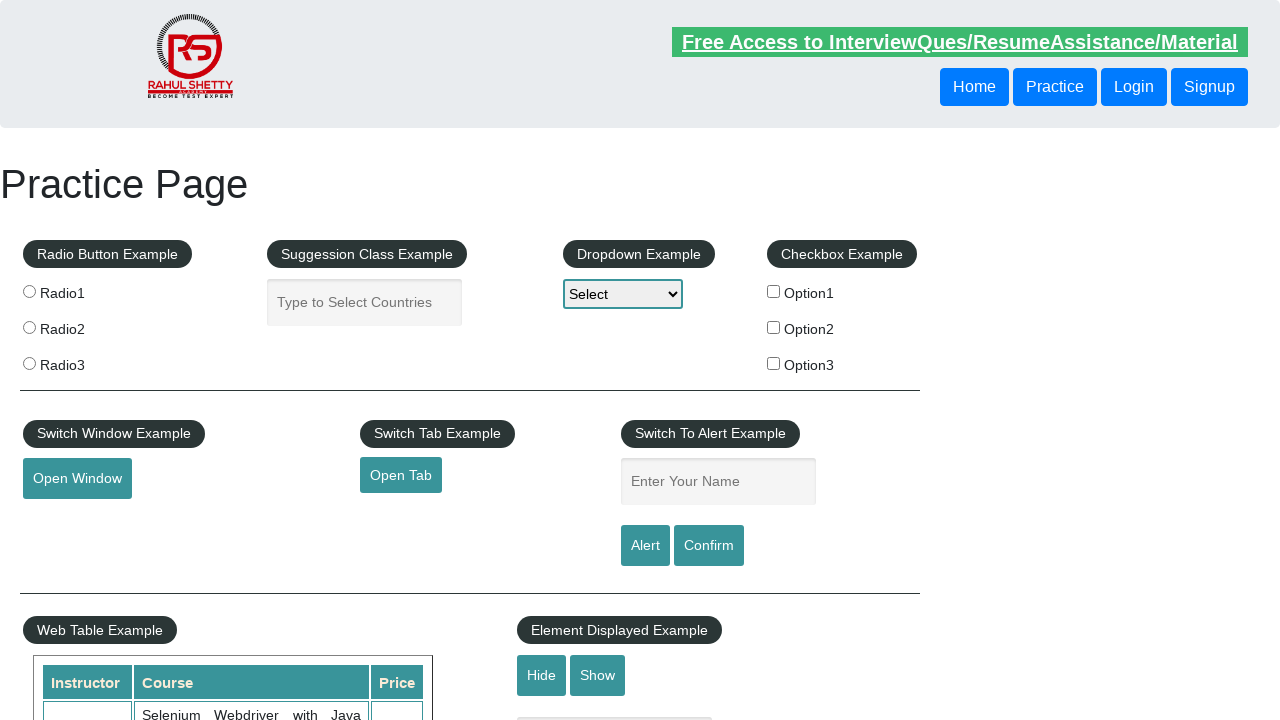

Navigated to Automation Practice page
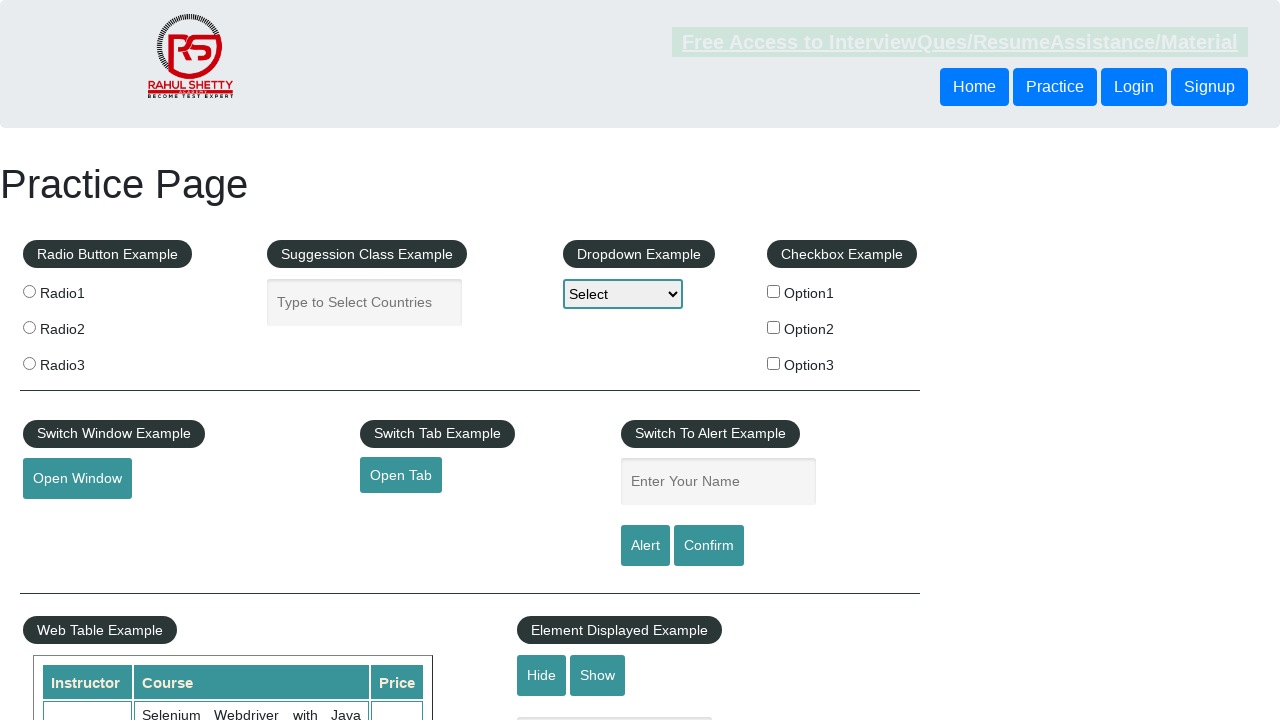

Clicked the first checkbox to check it at (774, 291) on input#checkBoxOption1
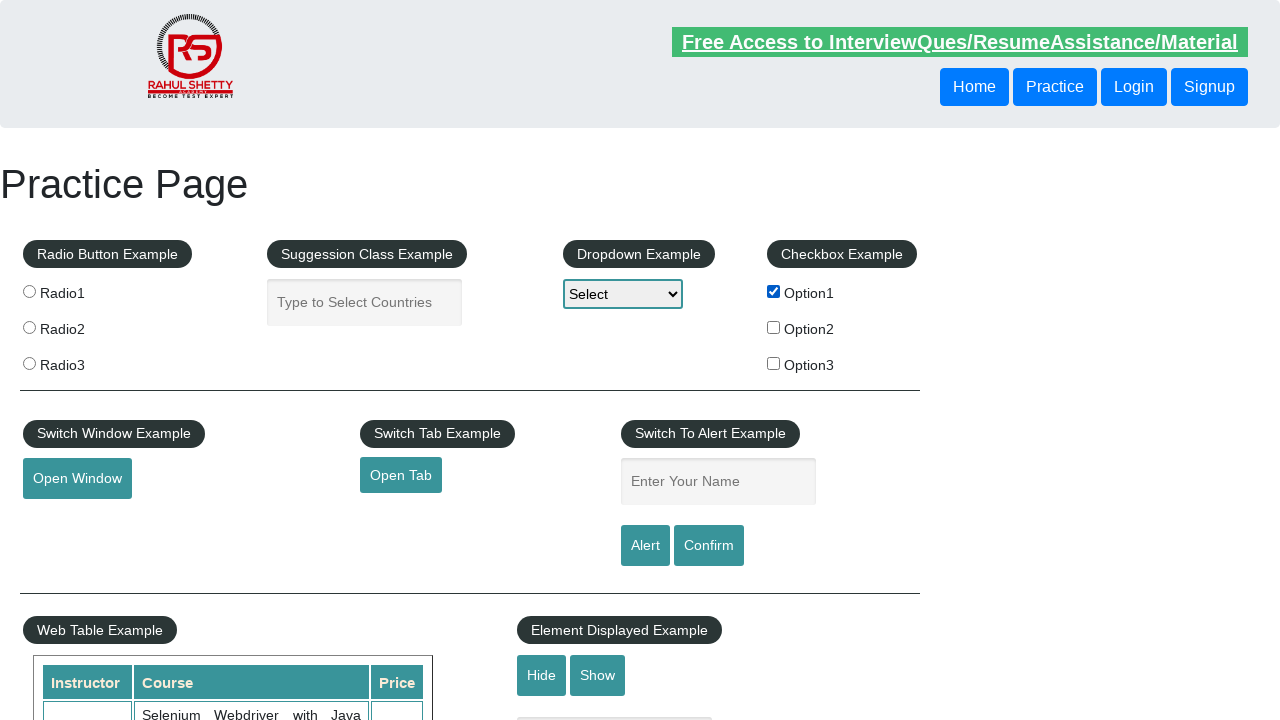

Verified first checkbox is checked
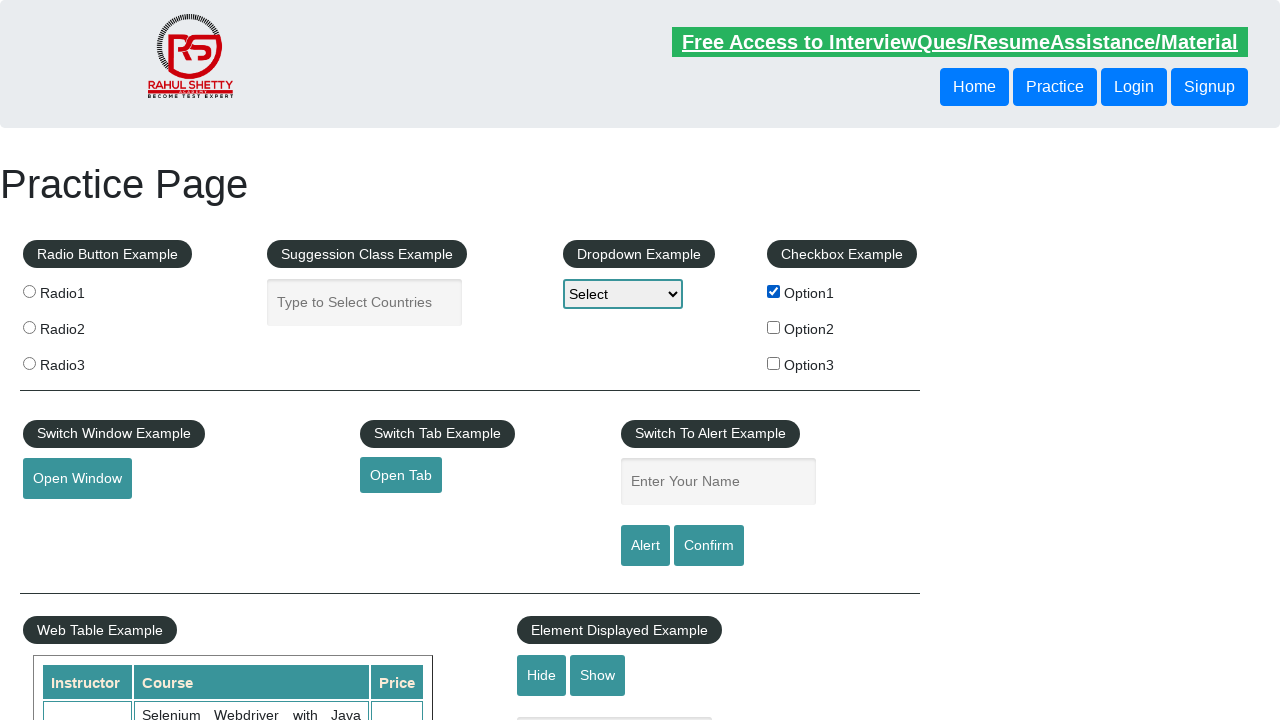

Clicked the first checkbox to uncheck it at (774, 291) on input#checkBoxOption1
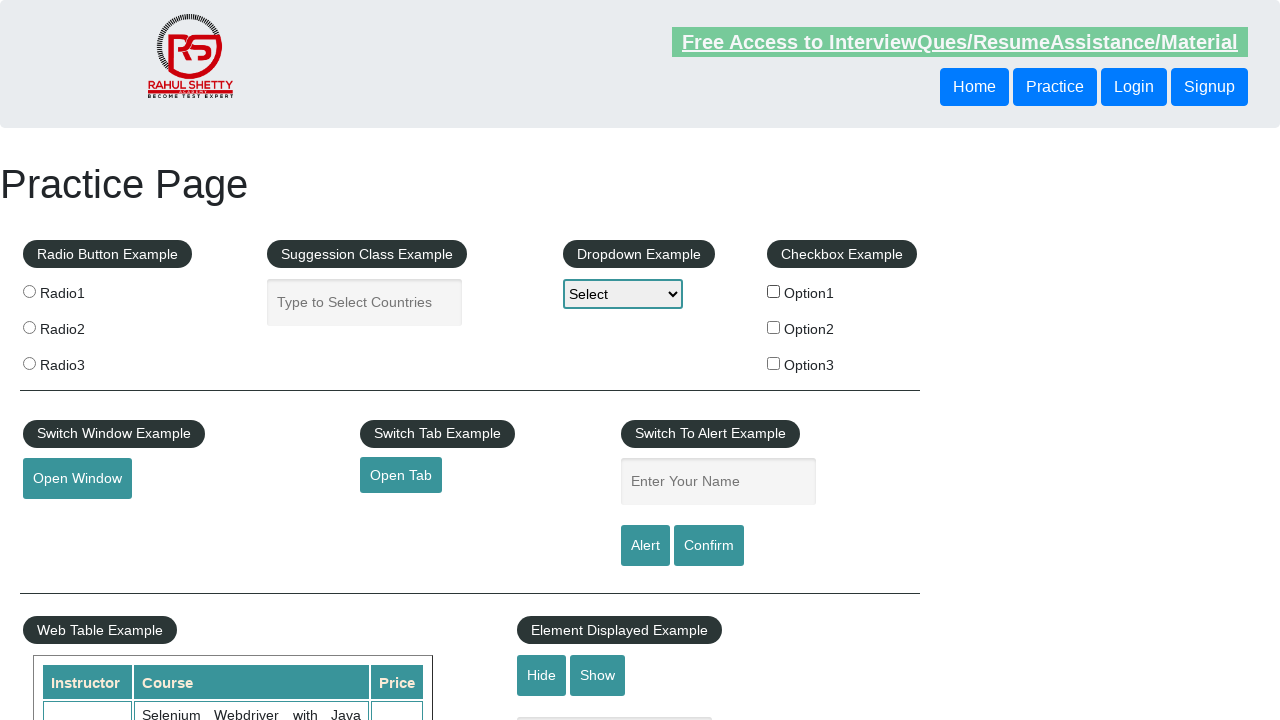

Verified first checkbox is unchecked
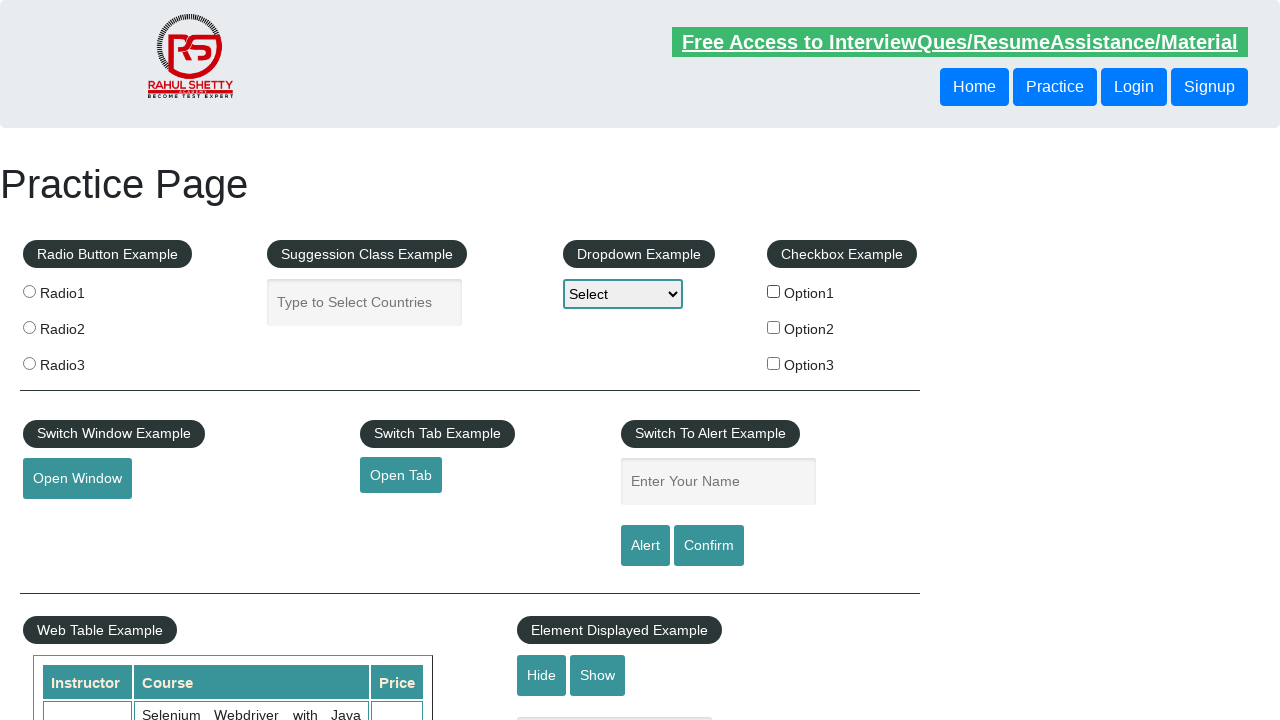

Counted total checkboxes on page: 3
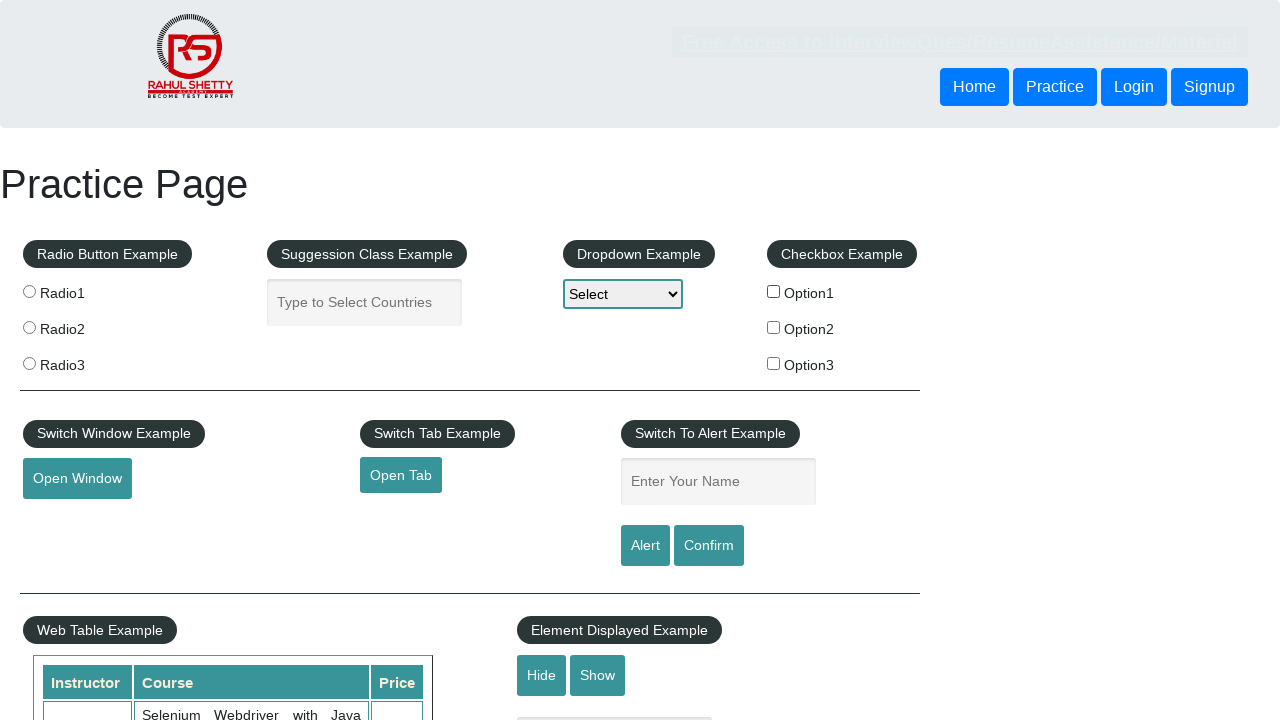

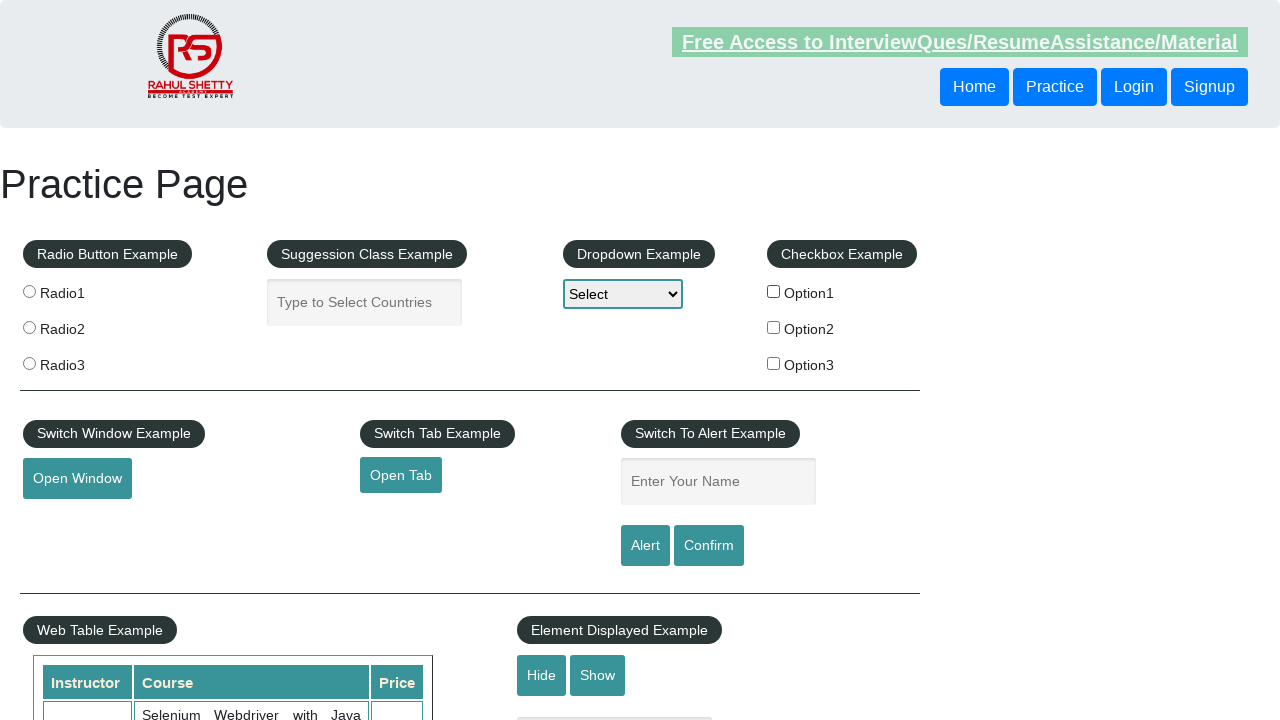